Tests alert handling functionality by clicking a button that triggers an alert and then accepting it

Starting URL: https://demoqa.com/alerts

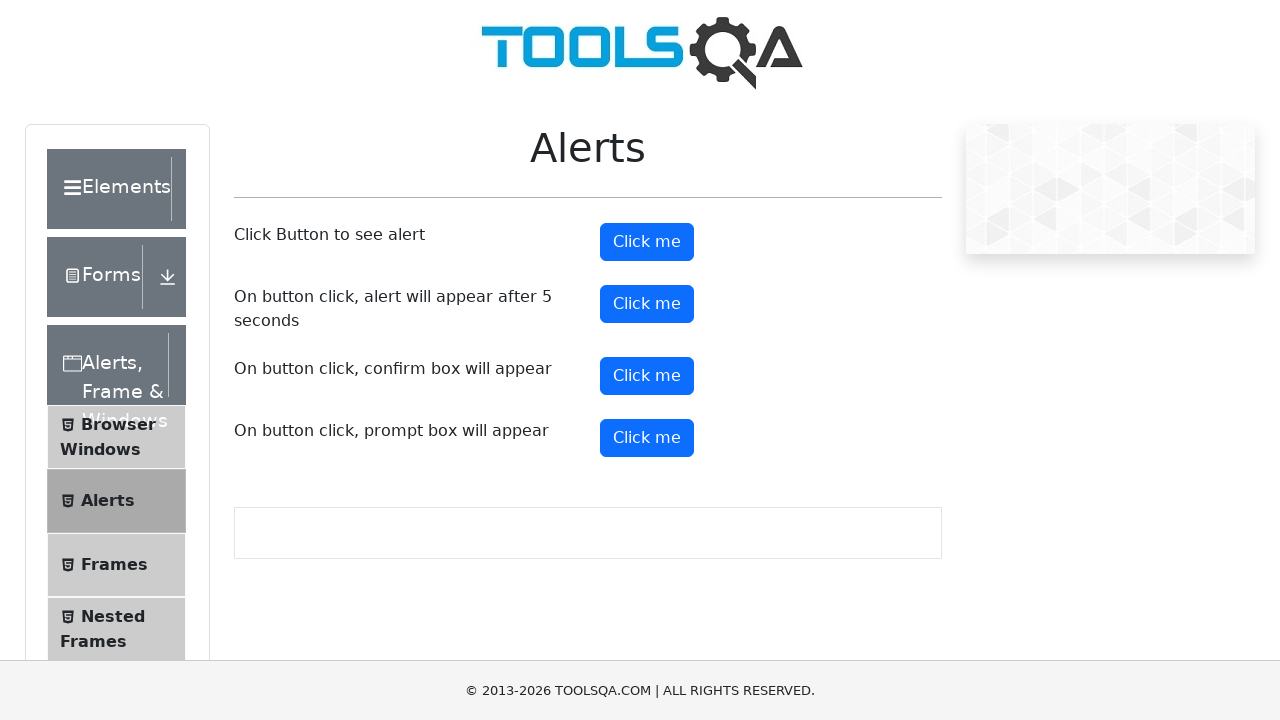

Clicked alert button to trigger alert dialog at (647, 242) on #alertButton
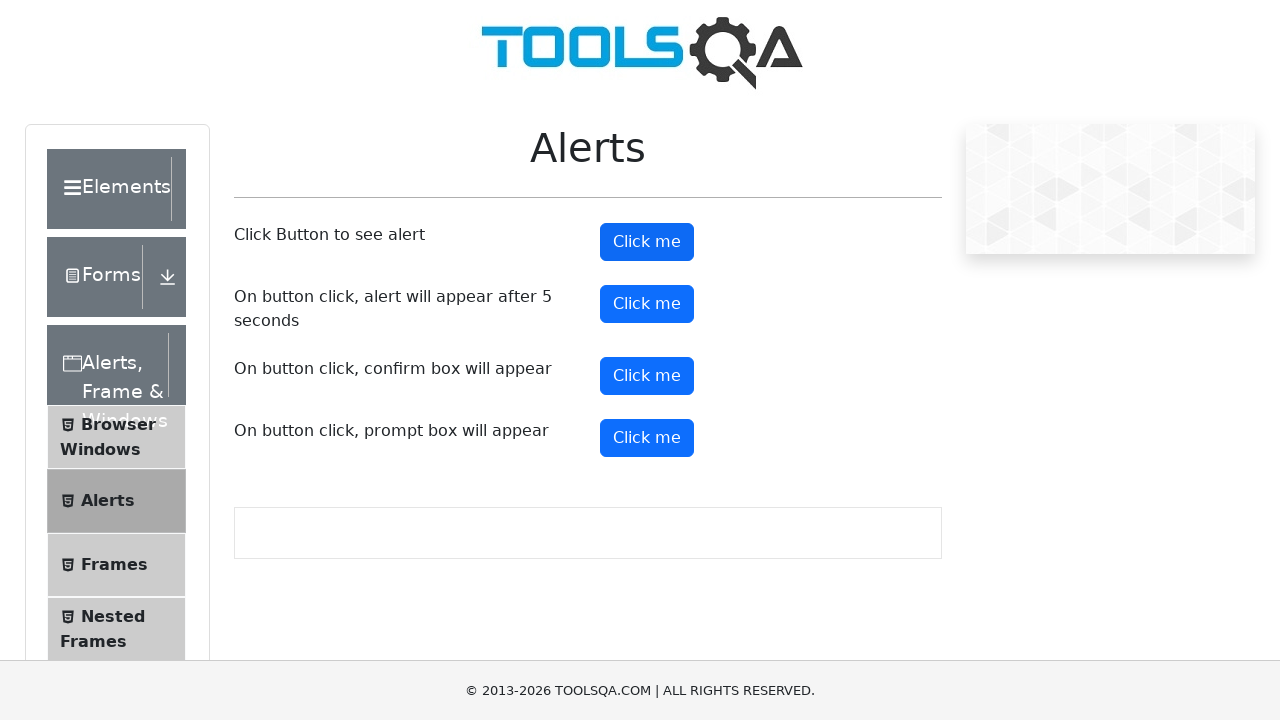

Registered dialog handler to accept alerts
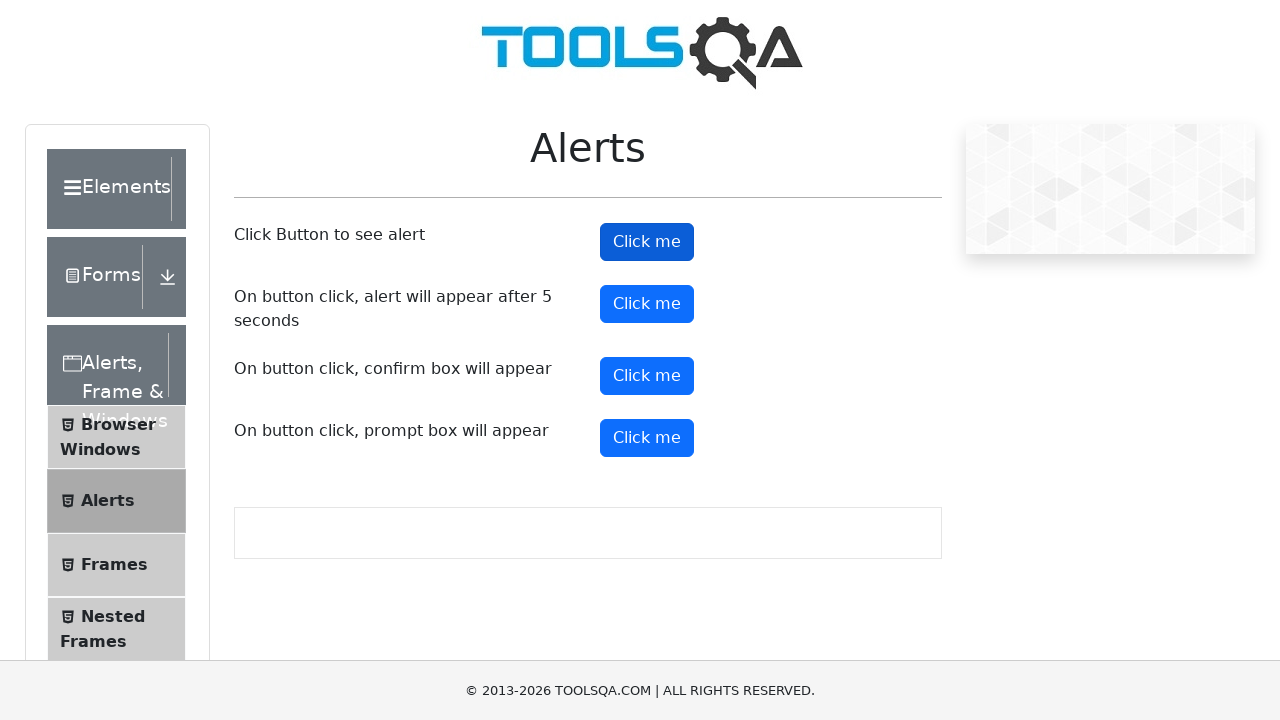

Clicked alert button again to trigger alert with handler active at (647, 242) on #alertButton
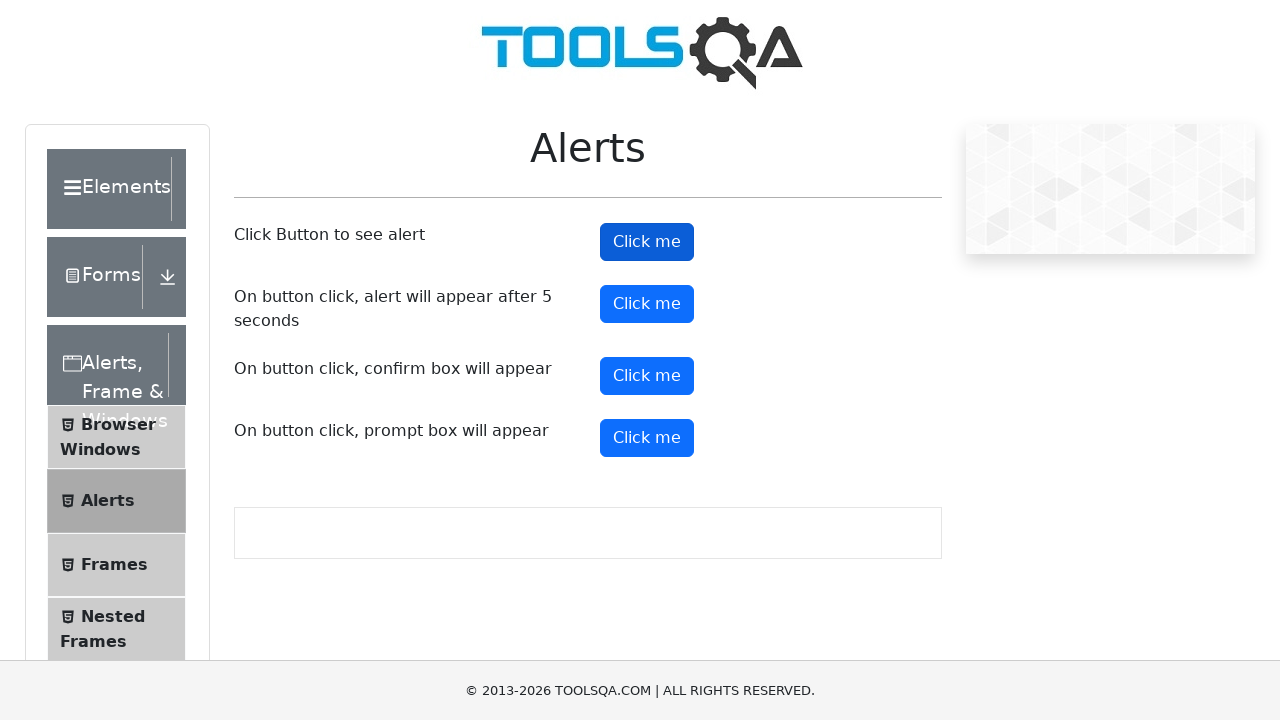

Retrieved page title: demosite
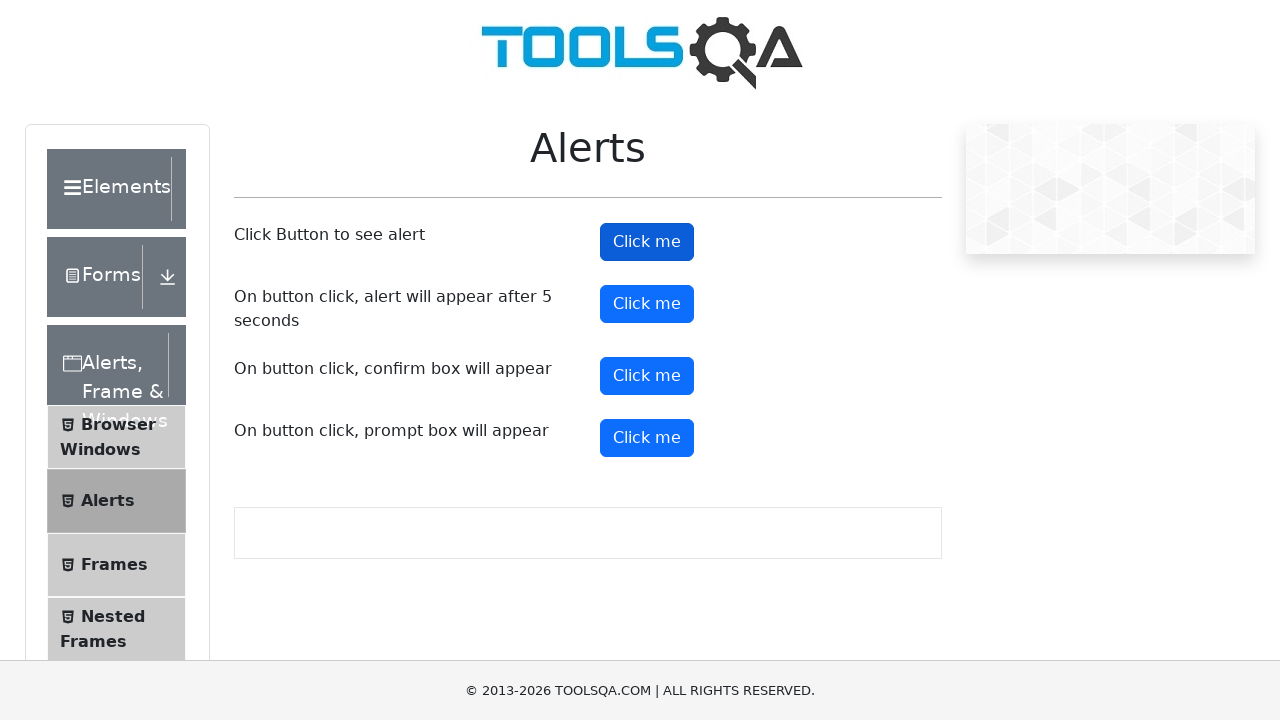

Printed page title to console
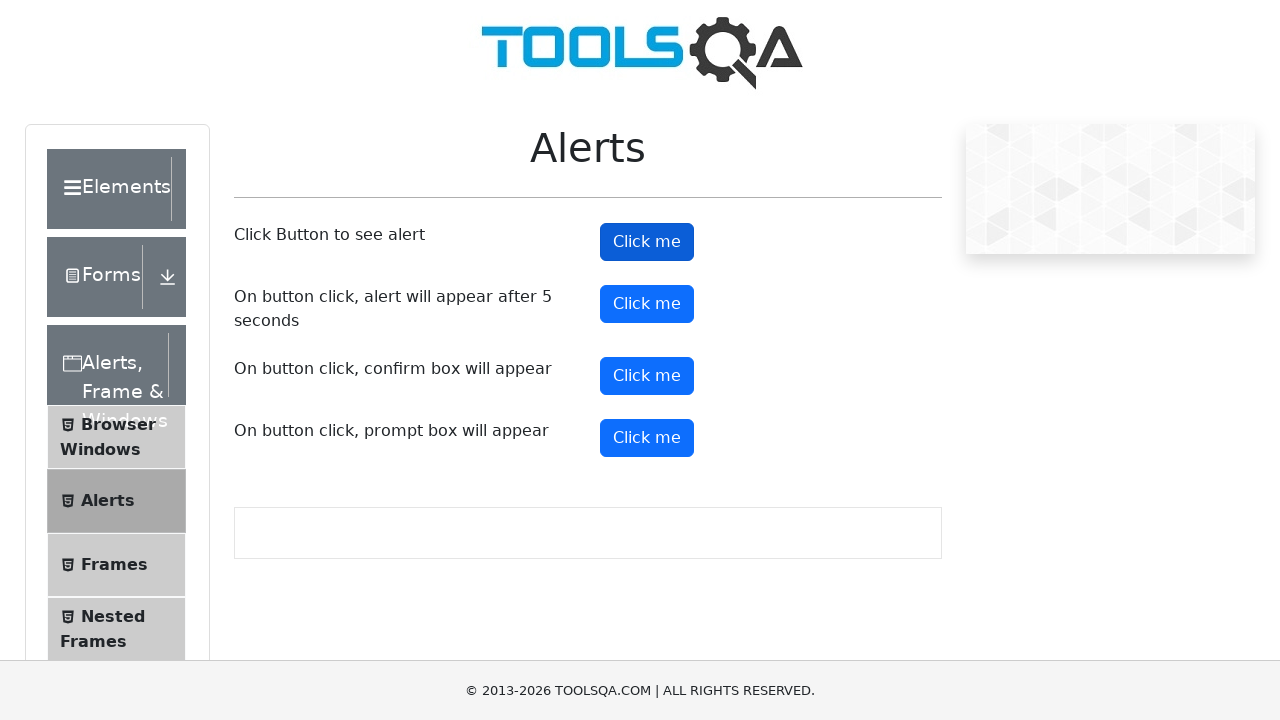

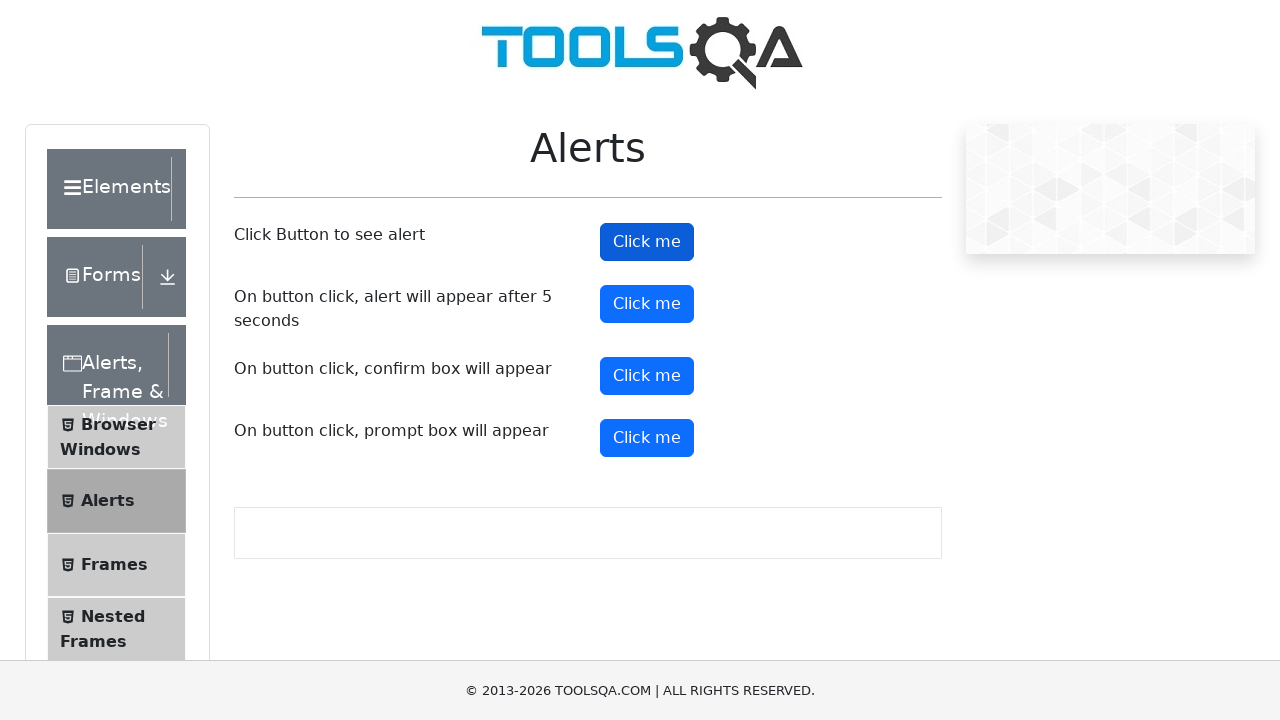